Tests Bootstrap/jQuery dropdown search functionality by selecting multiple countries (India, Denmark, South Africa) from a searchable dropdown

Starting URL: https://www.lambdatest.com/selenium-playground/jquery-dropdown-search-demo

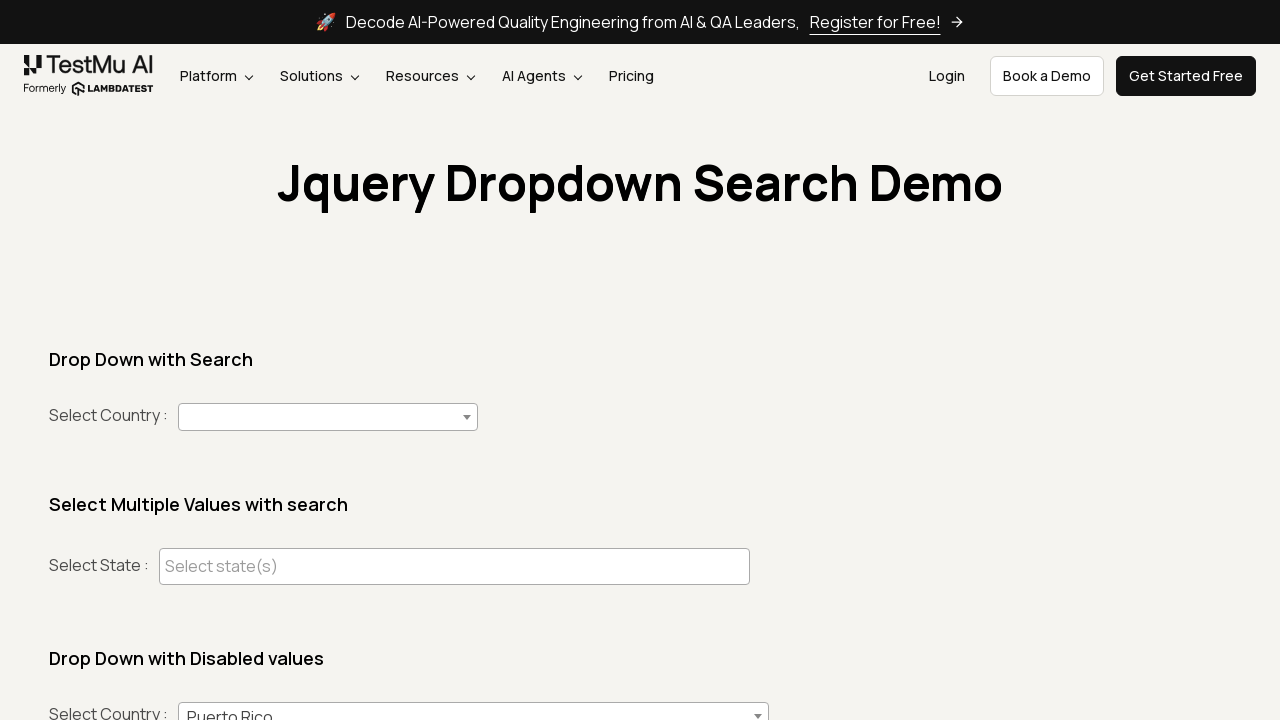

Clicked country dropdown to open it at (328, 417) on #country+span
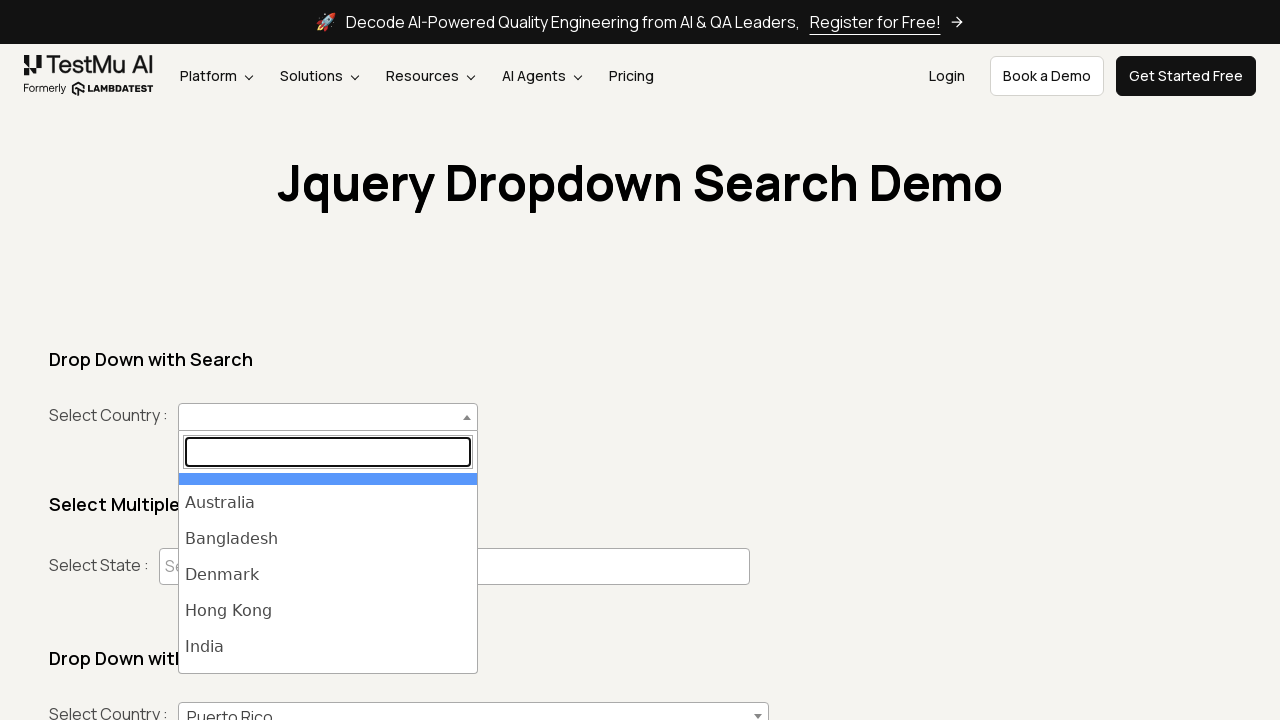

Selected India from dropdown at (328, 647) on ul#select2-country-results >> li >> internal:has-text="India"i
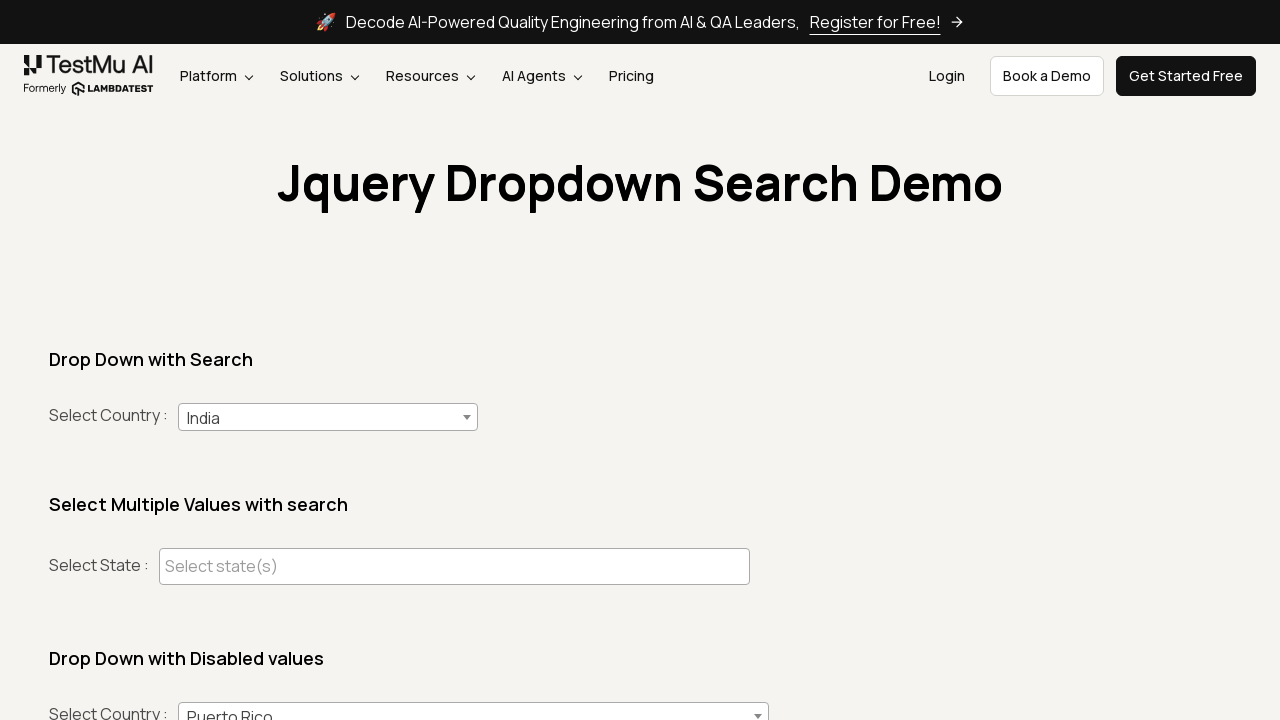

Clicked country dropdown to open it again at (328, 417) on #country+span
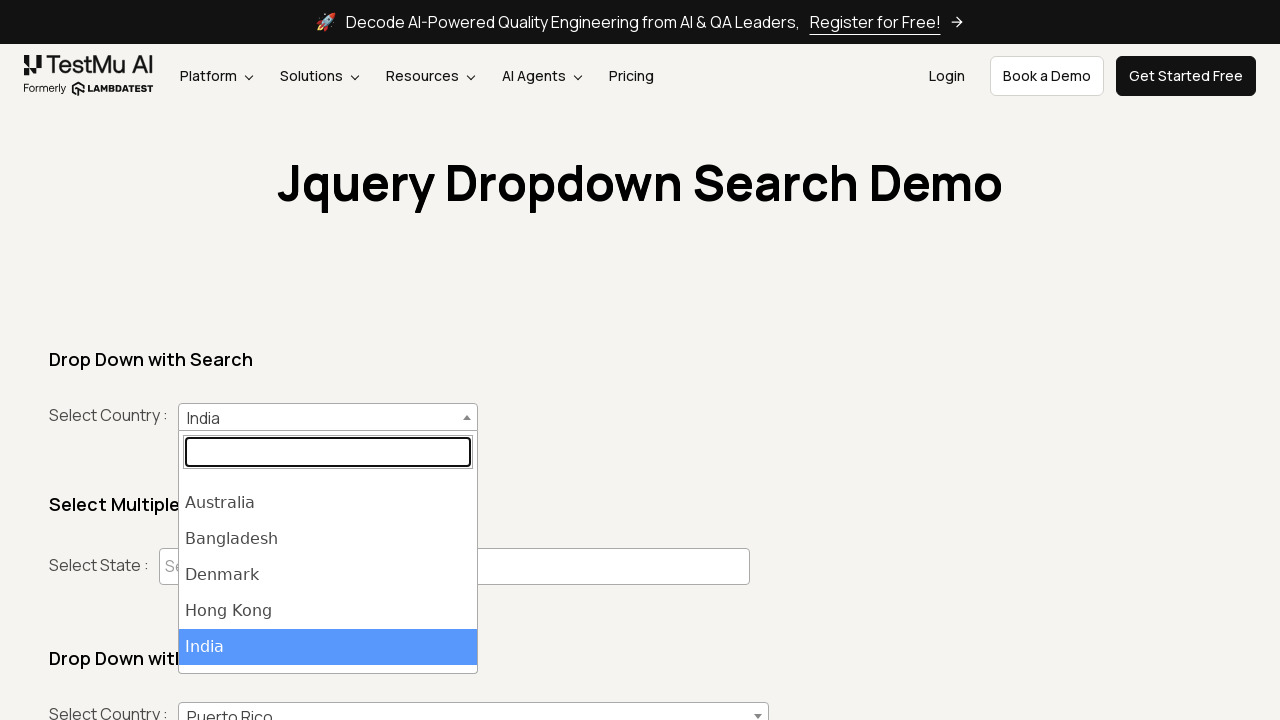

Selected Denmark from dropdown at (328, 575) on ul#select2-country-results >> li >> internal:has-text="Denmark"i
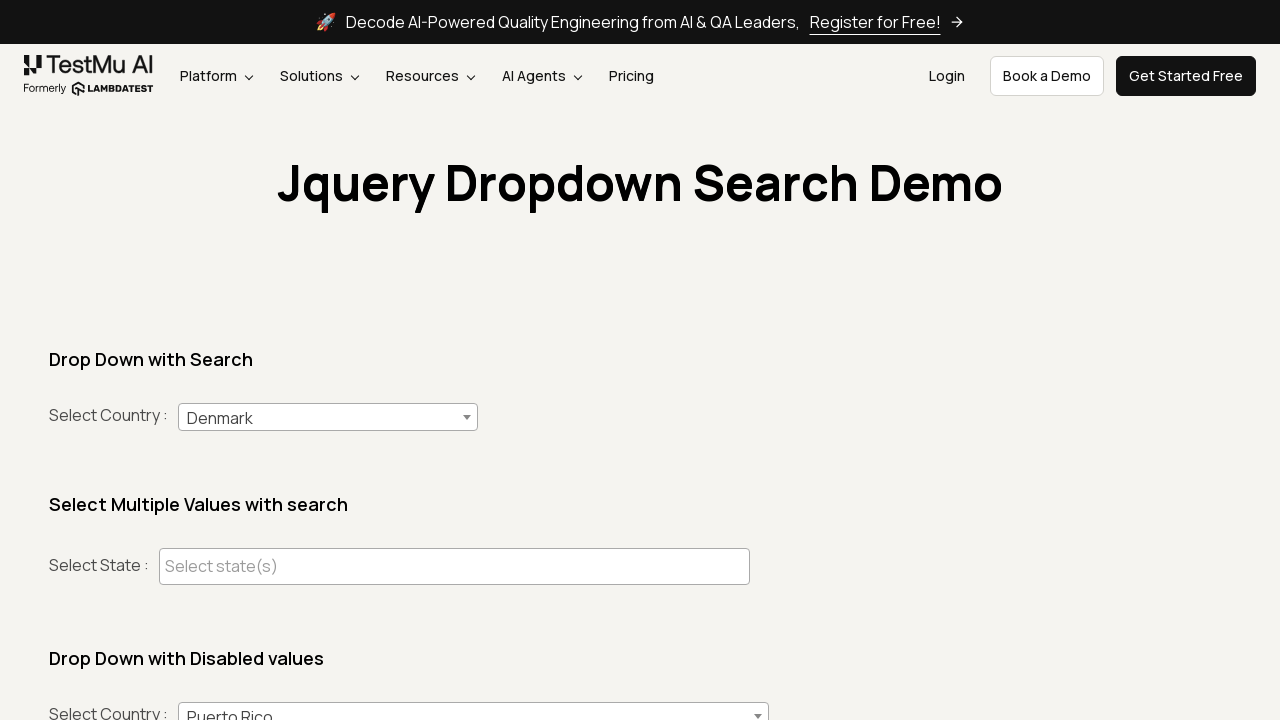

Clicked country dropdown to open it again at (328, 417) on #country+span
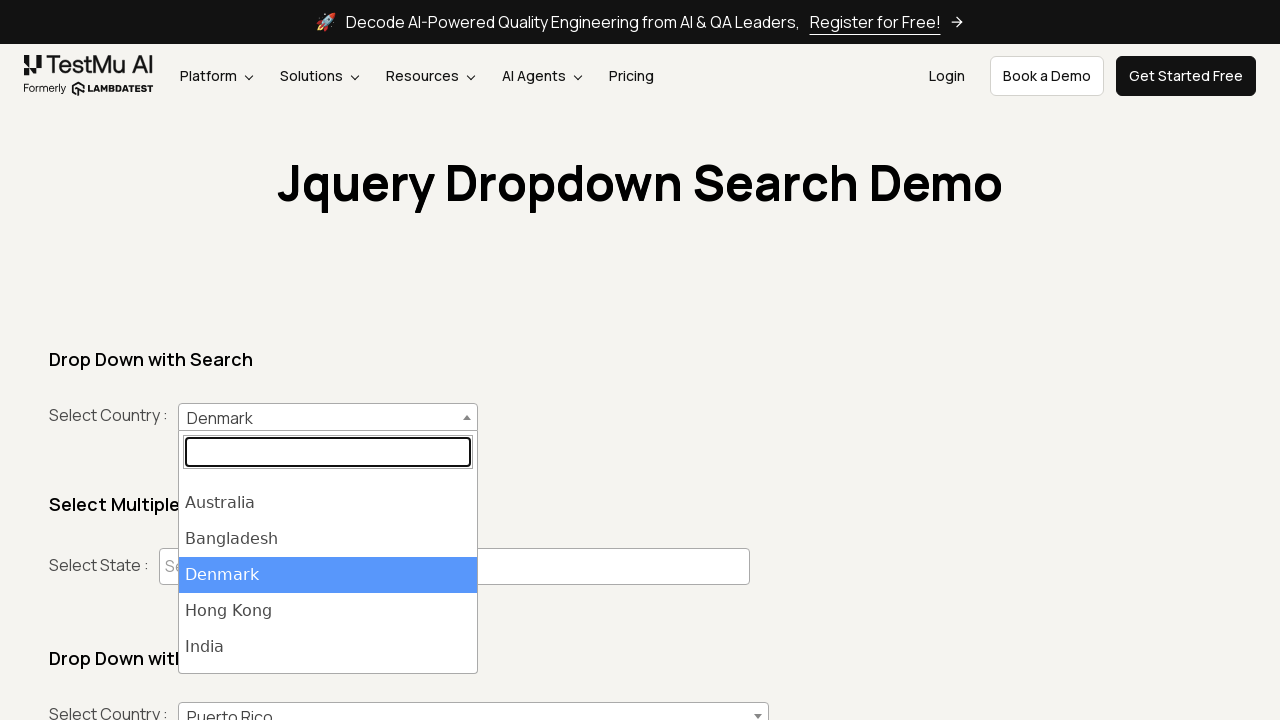

Selected South Africa from dropdown at (328, 619) on ul#select2-country-results >> li >> internal:has-text="South Africa"i
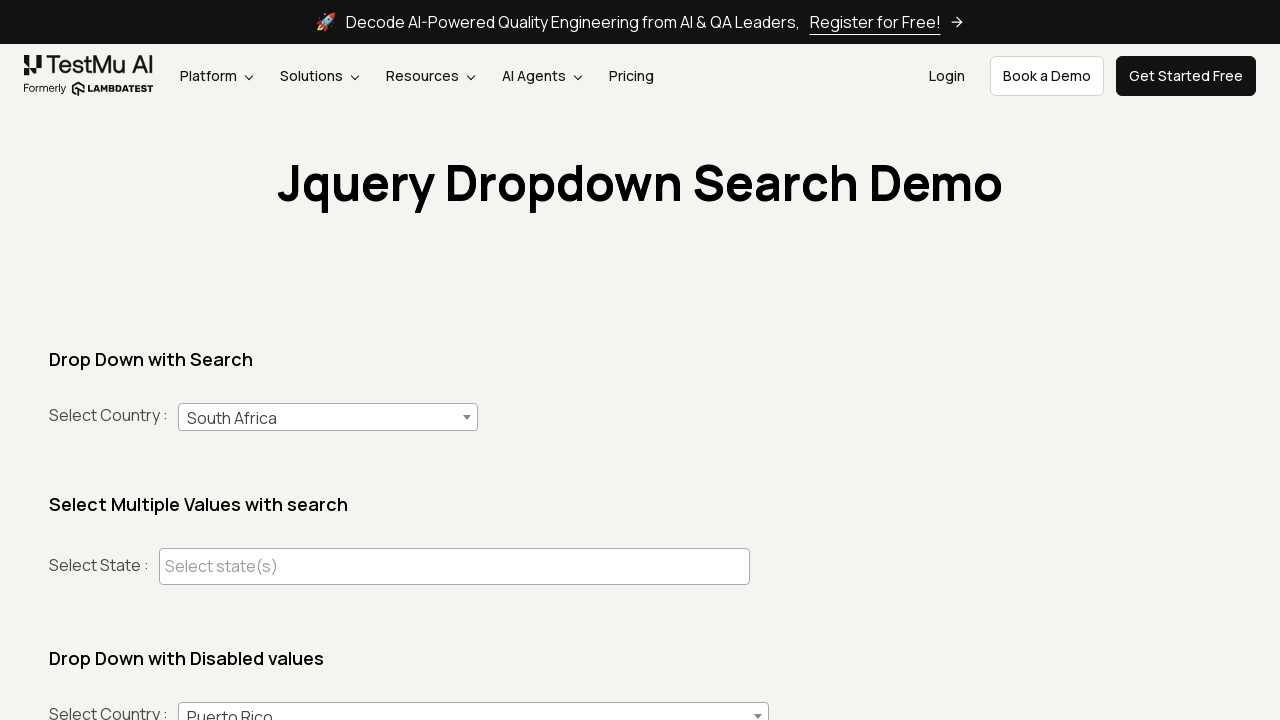

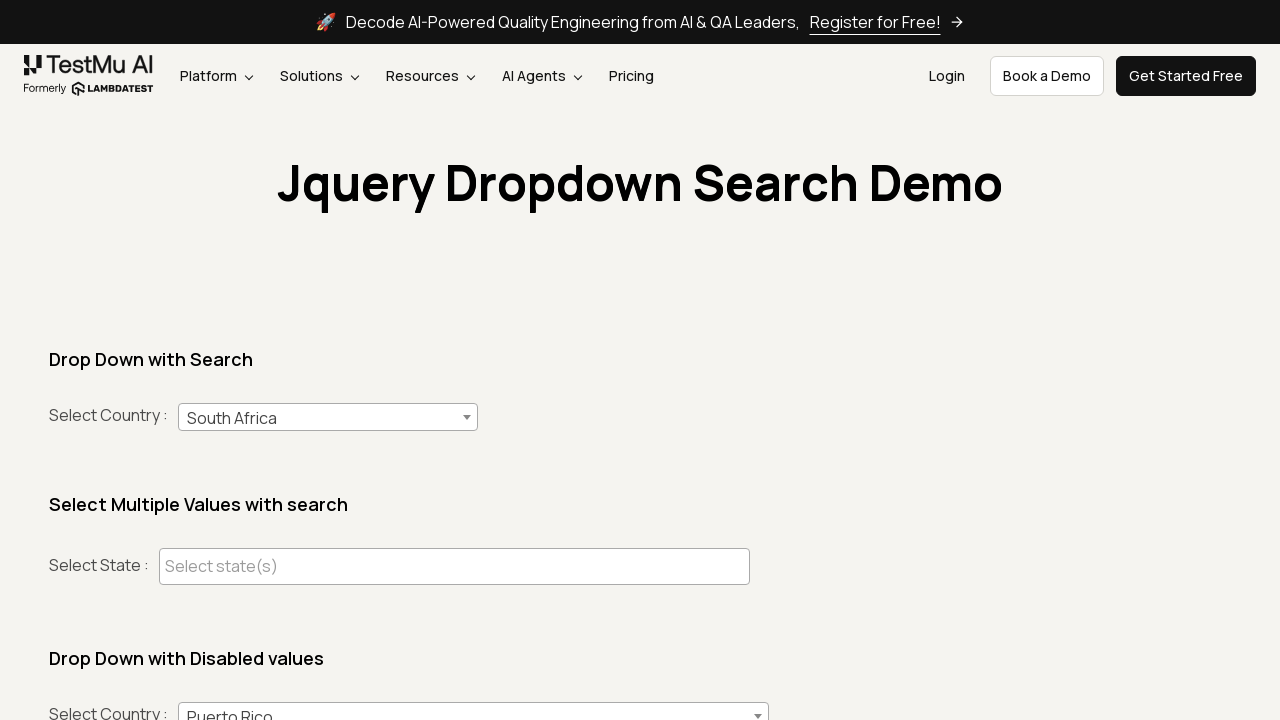